Tests GitHub search functionality by searching for "php-webdriver", clicking on the first result, and verifying navigation to the expected repository page

Starting URL: https://github.com

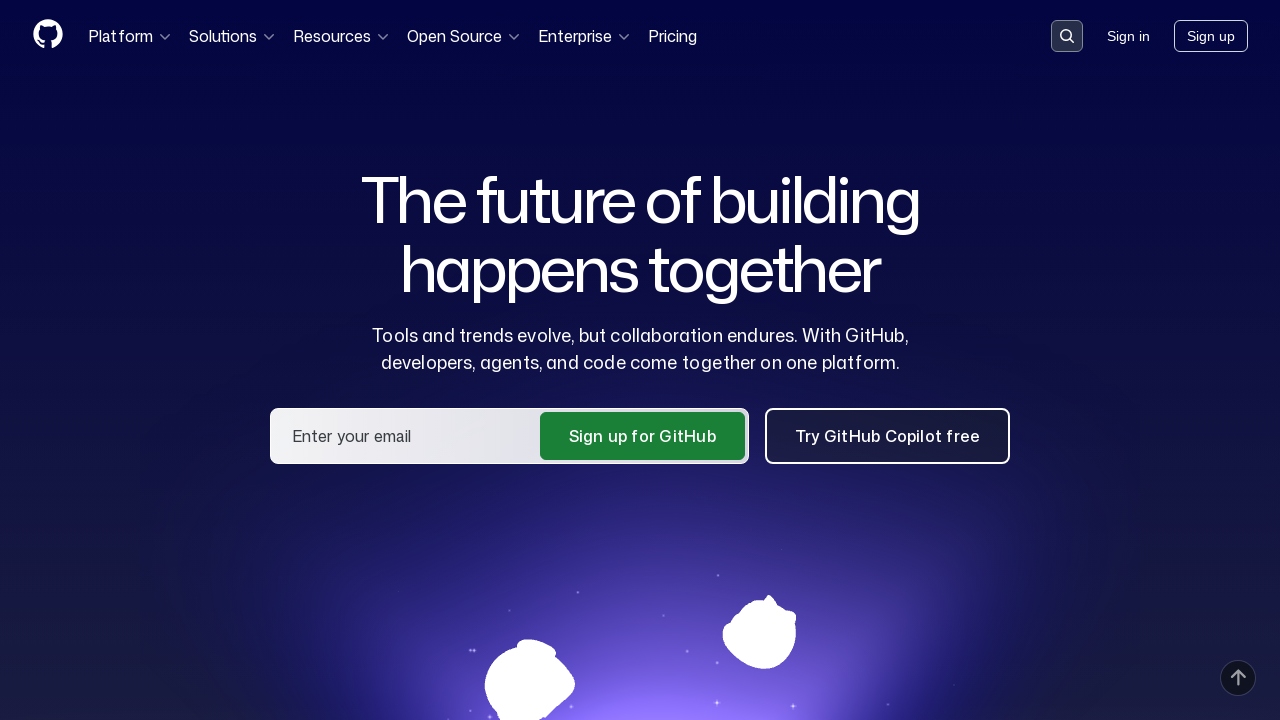

Clicked search button to open search field at (1067, 36) on button[data-target='qbsearch-input.inputButton']
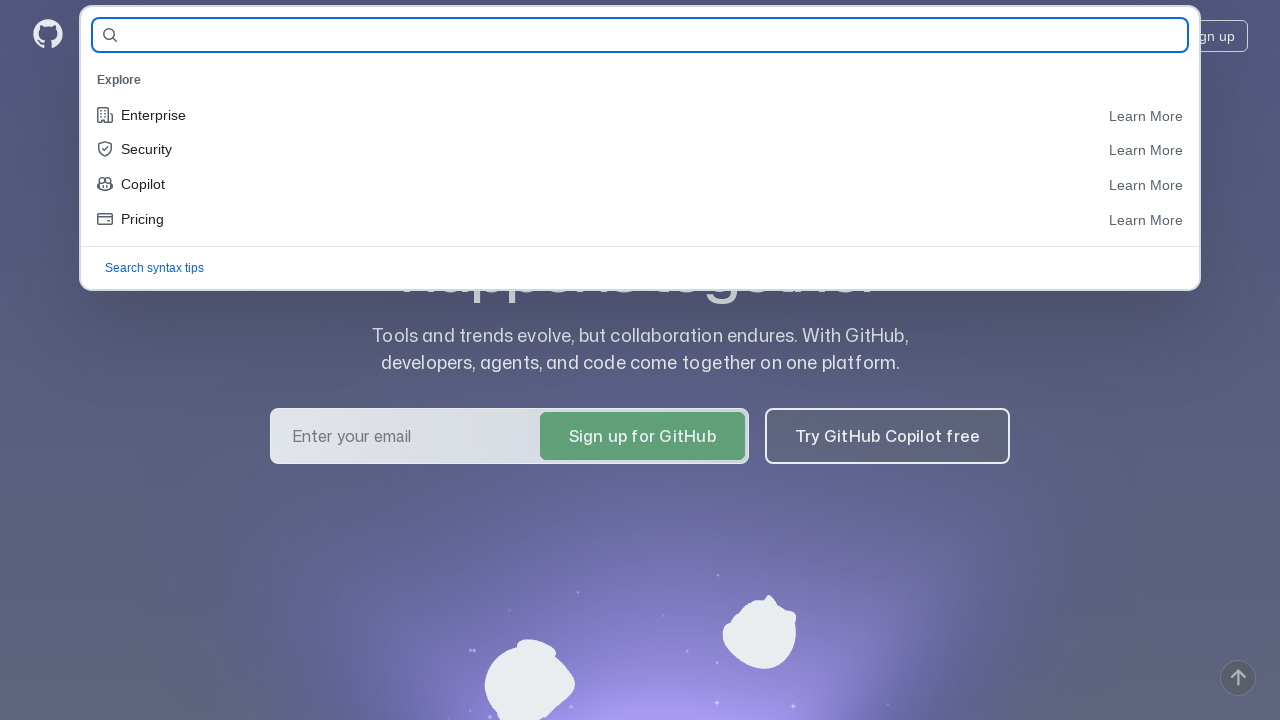

Filled search field with 'php-webdriver' on input[name='query-builder-test']
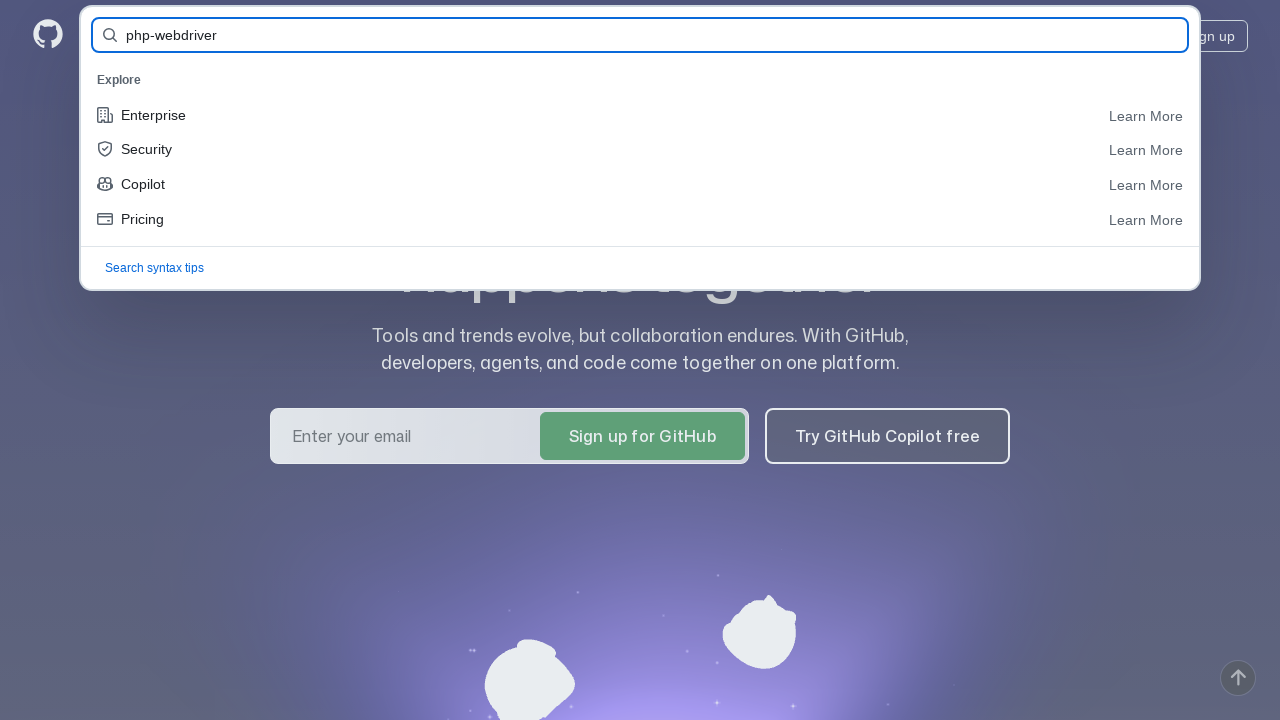

Pressed Enter to submit search query
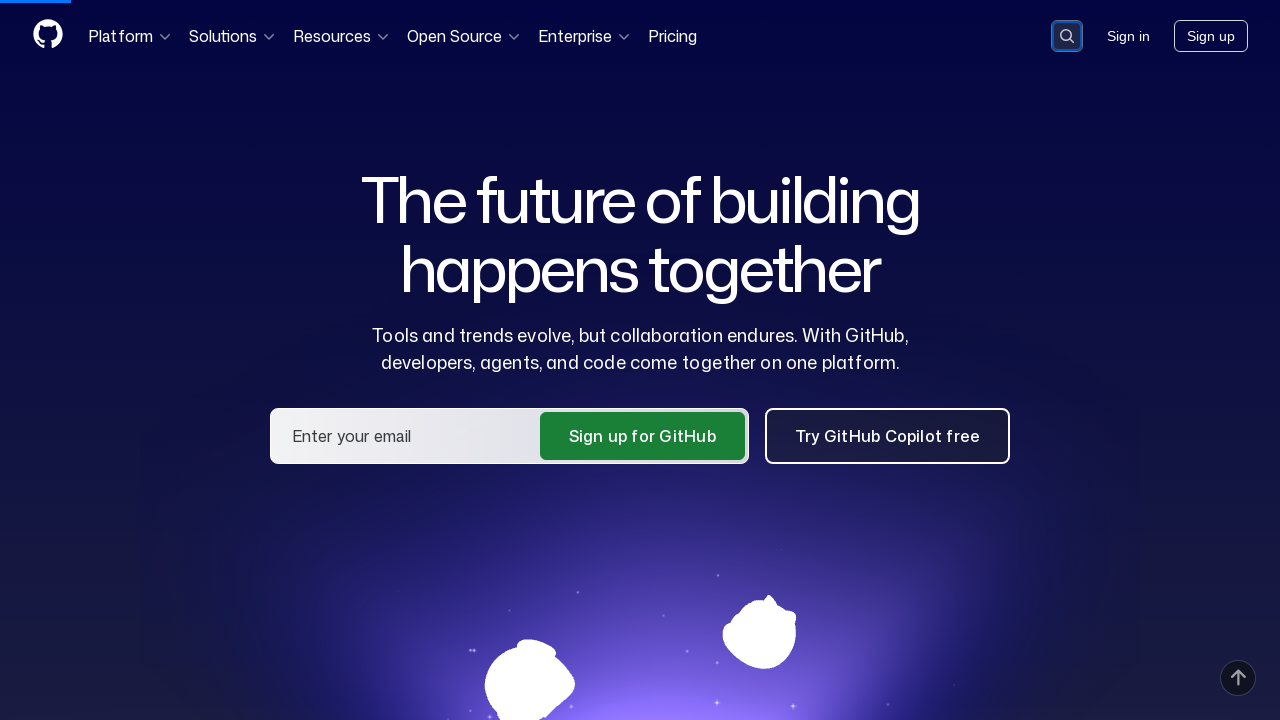

Search results loaded
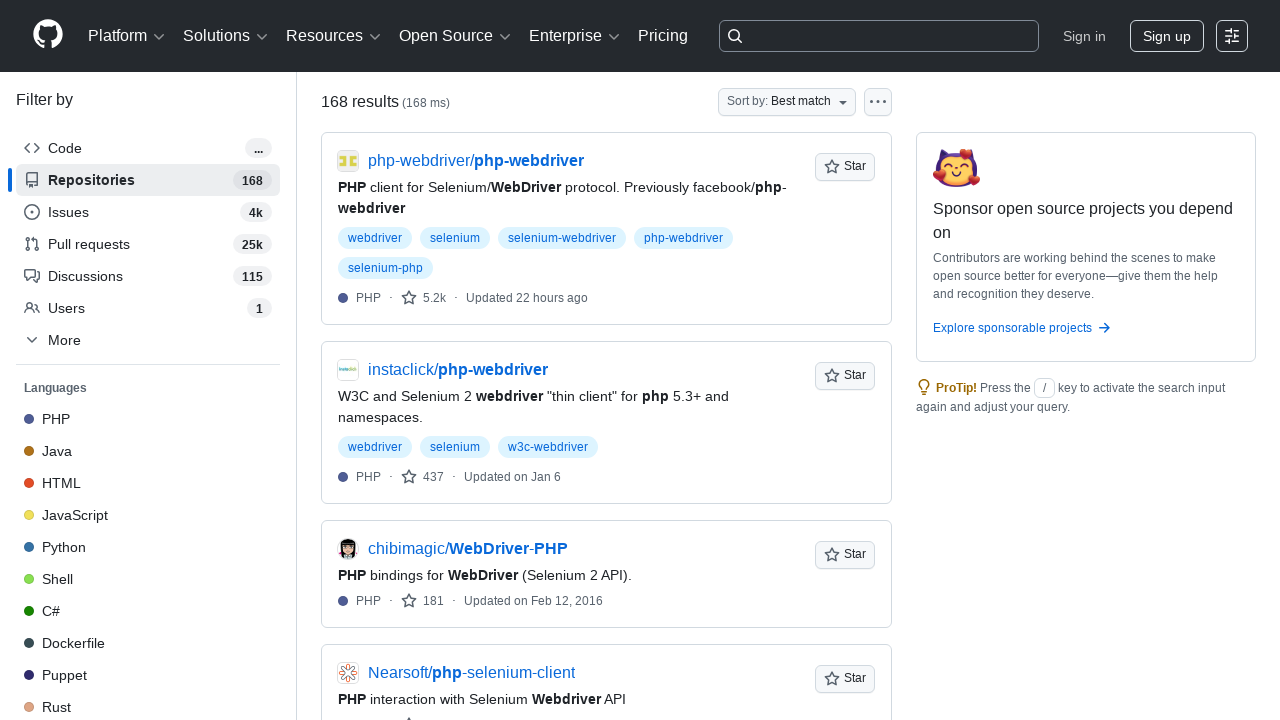

Clicked first search result at (476, 161) on div[data-testid='results-list'] a >> nth=0
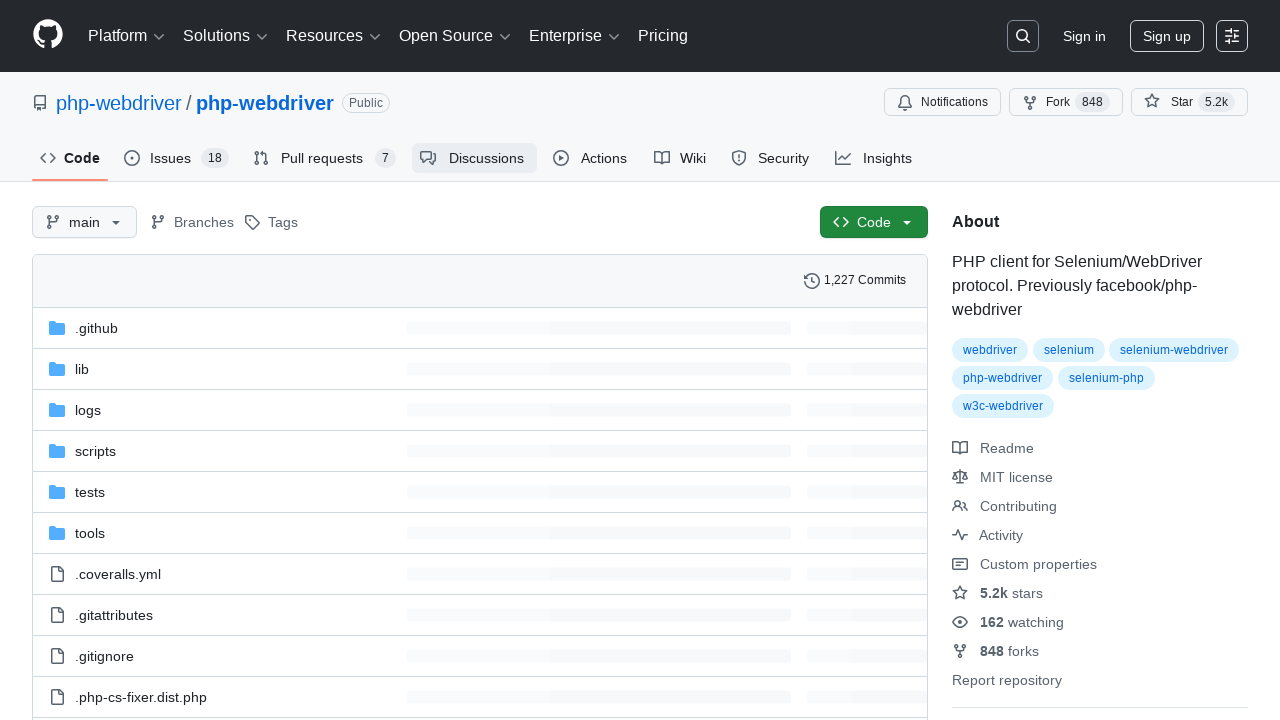

Repository page loaded
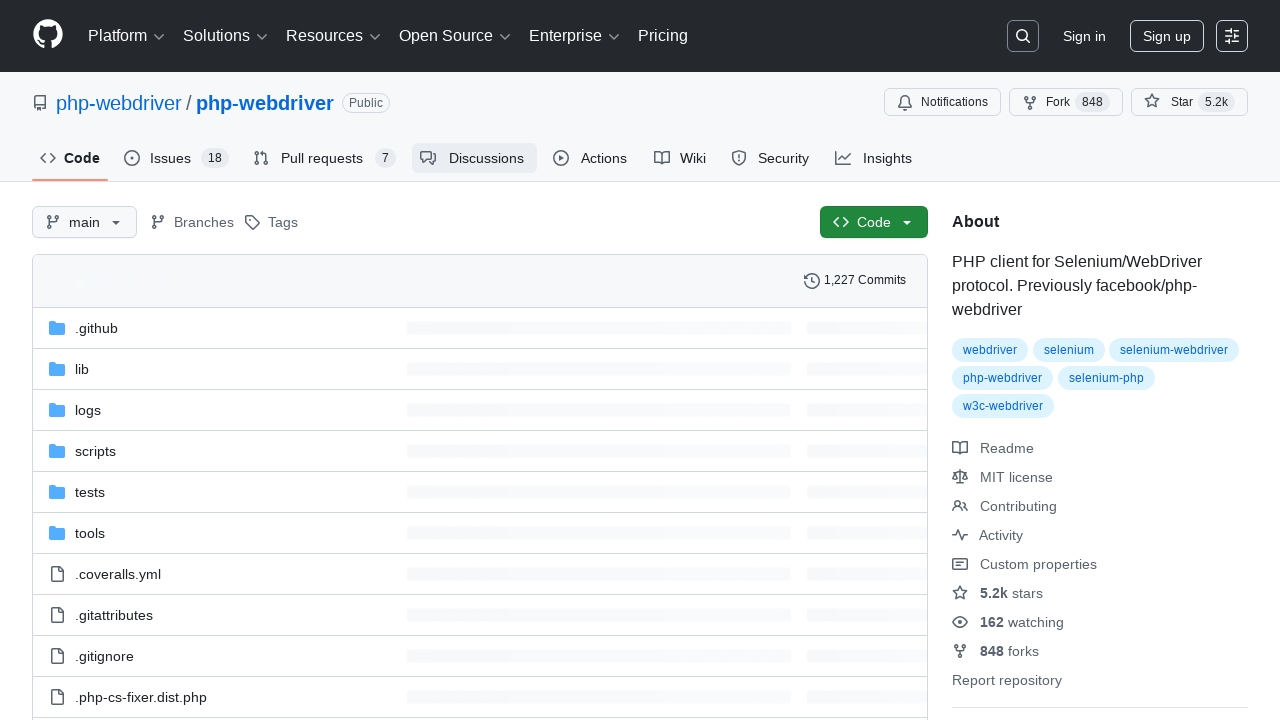

Verified 'php-webdriver' is present in page title
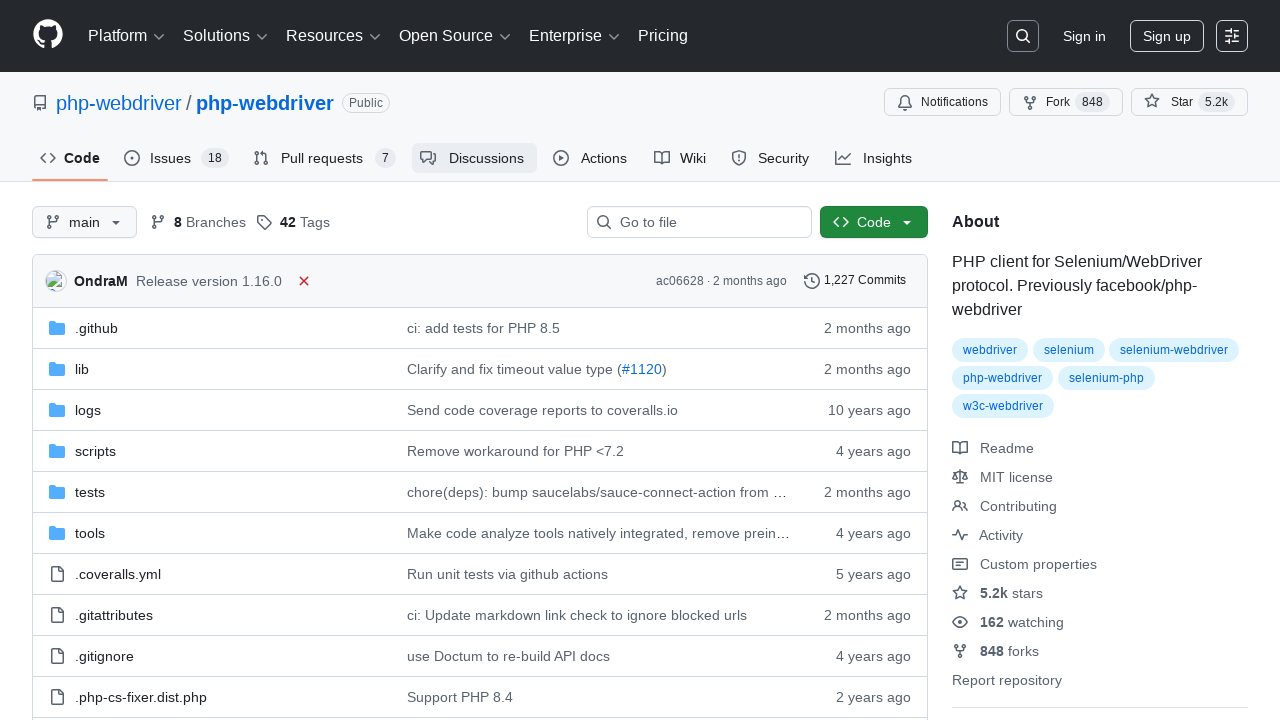

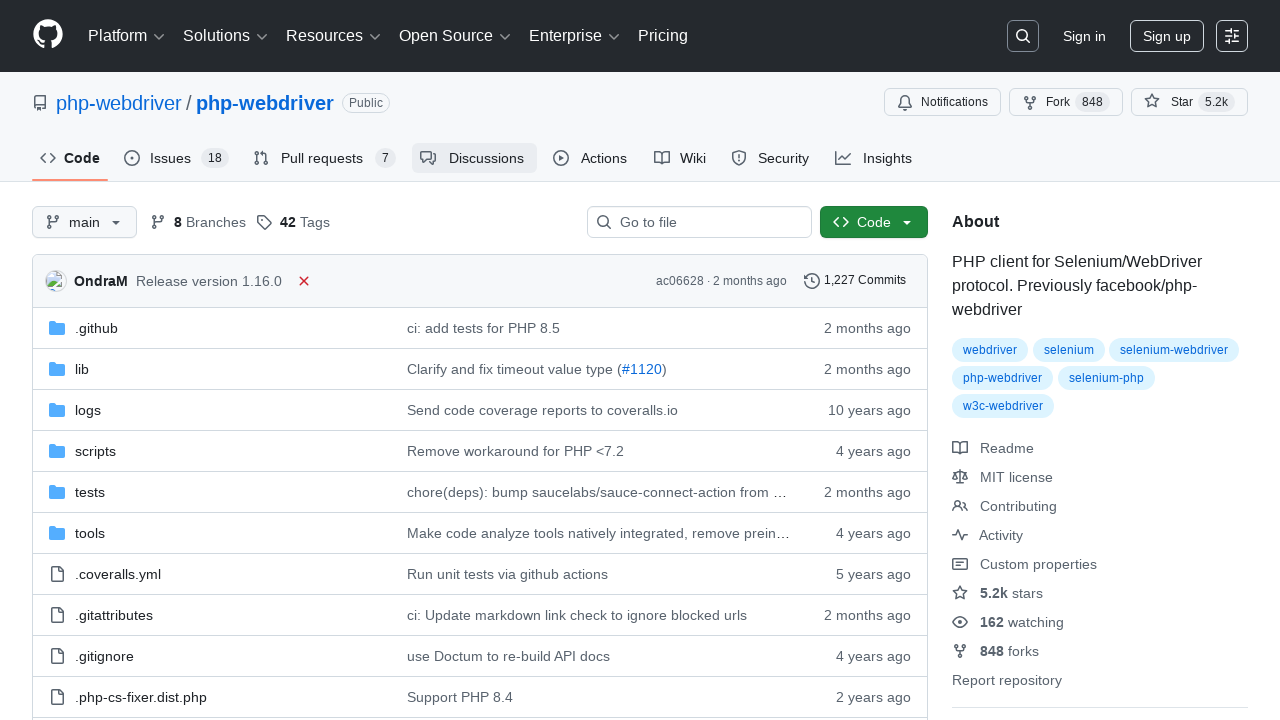